Tests new window functionality by clicking a button and verifying content in the new window

Starting URL: https://demoqa.com/browser-windows

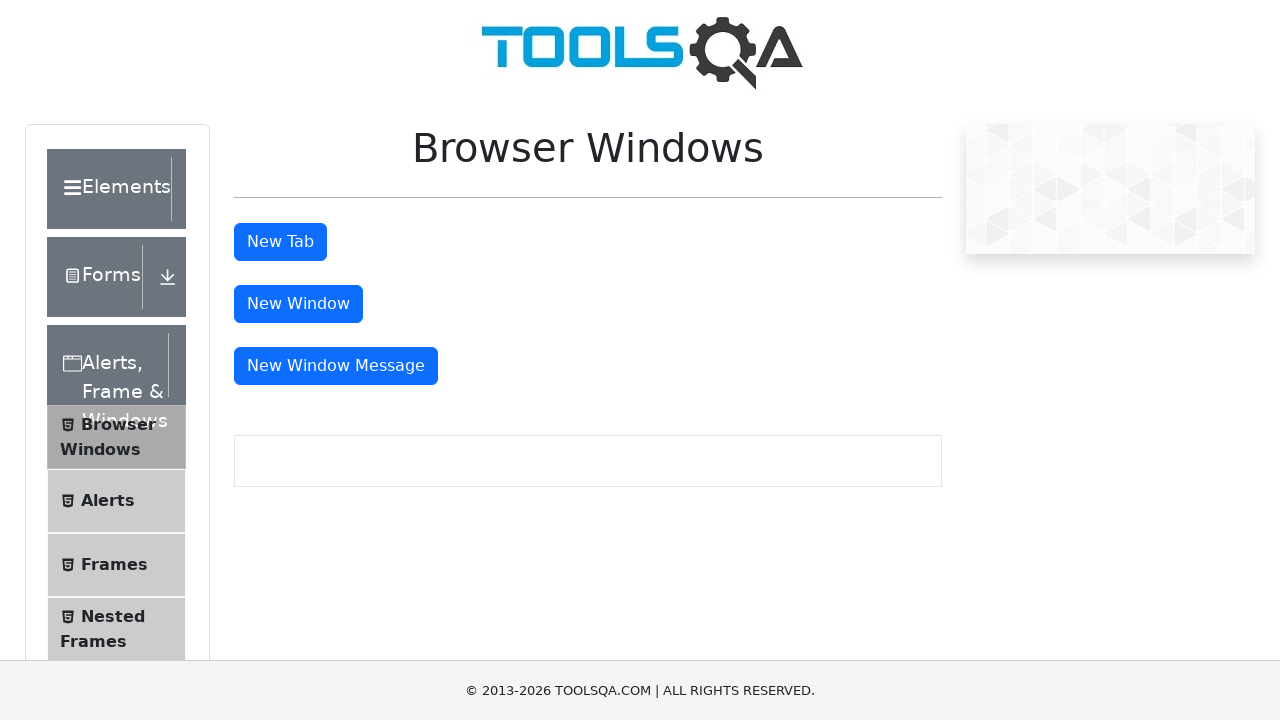

Clicked the 'New Window' button at (298, 304) on #windowButton
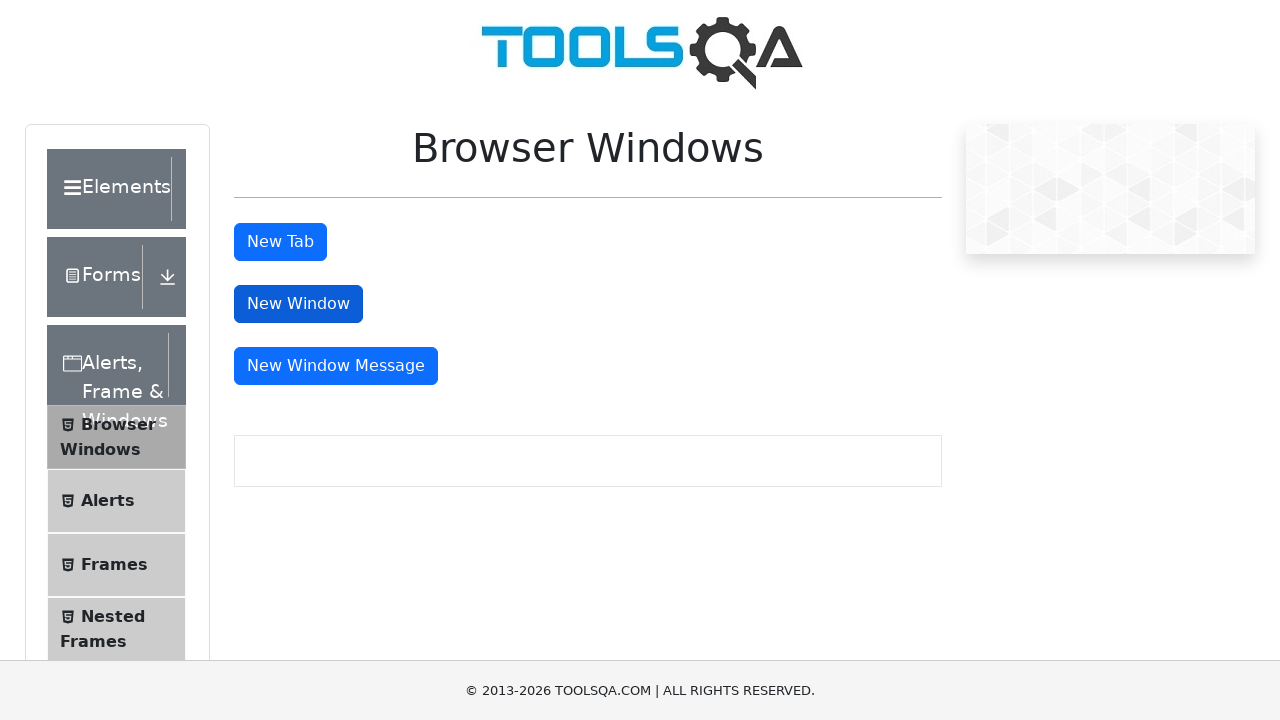

New window popup captured
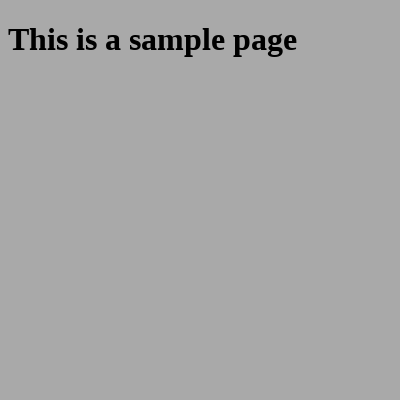

New window page fully loaded
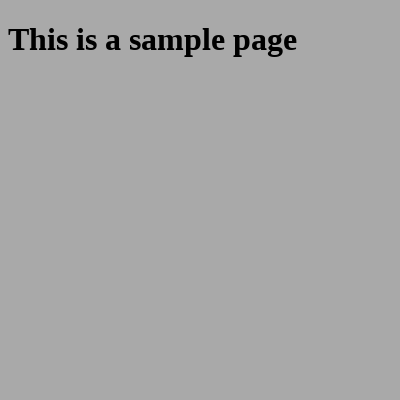

Located the sample heading element in new window
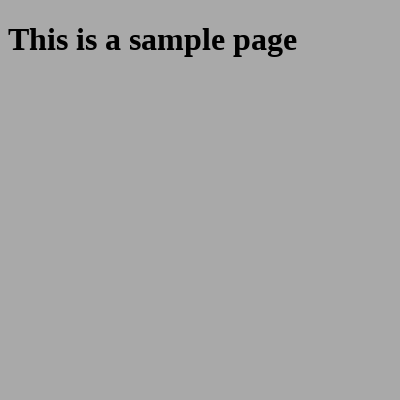

Verified heading text content matches 'This is a sample page'
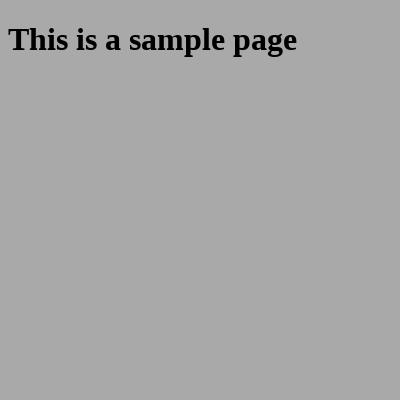

Closed the new window
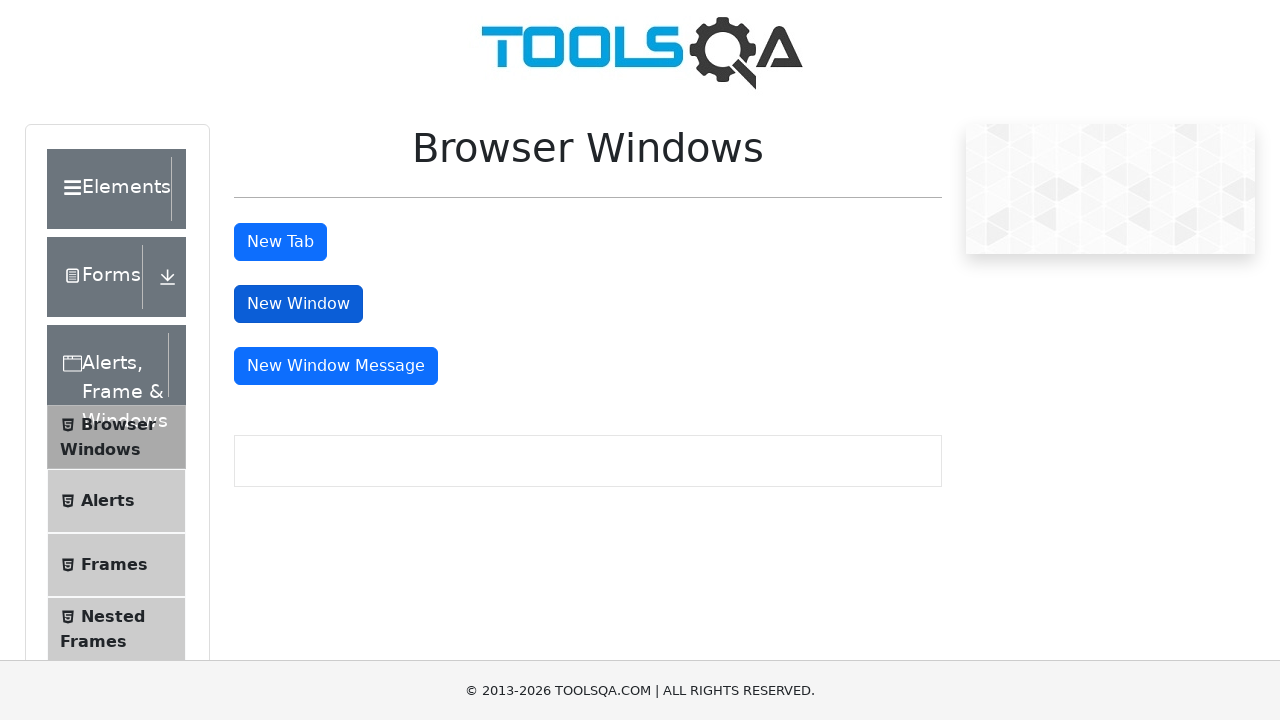

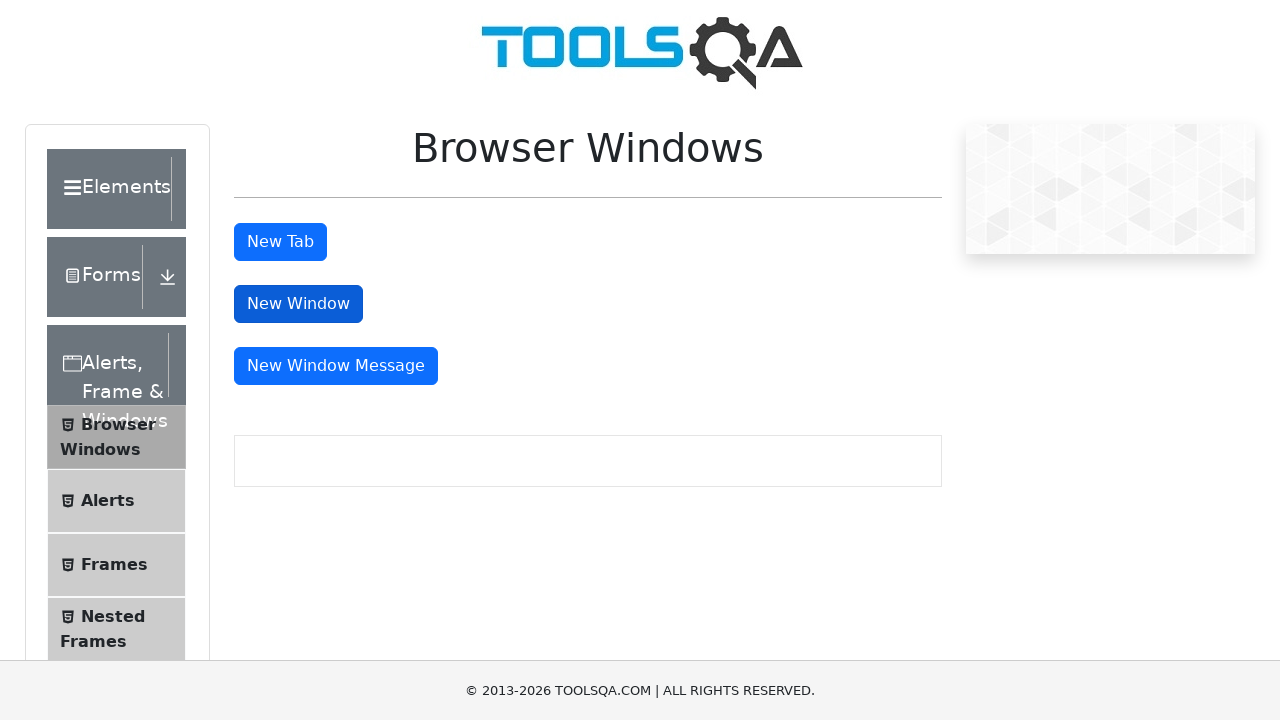